Tests dropdown selection by iterating through option elements and clicking on the one with matching text "Option 1", then verifies the selection was successful.

Starting URL: http://the-internet.herokuapp.com/dropdown

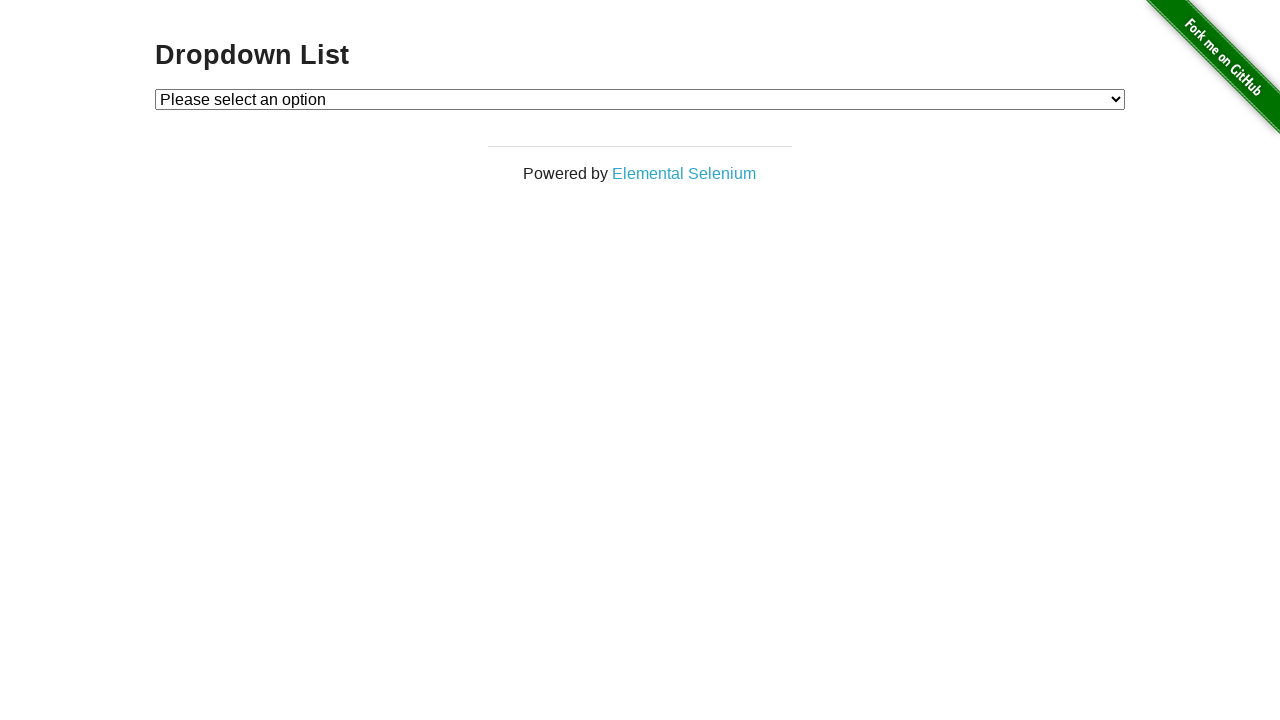

Dropdown element loaded and is present
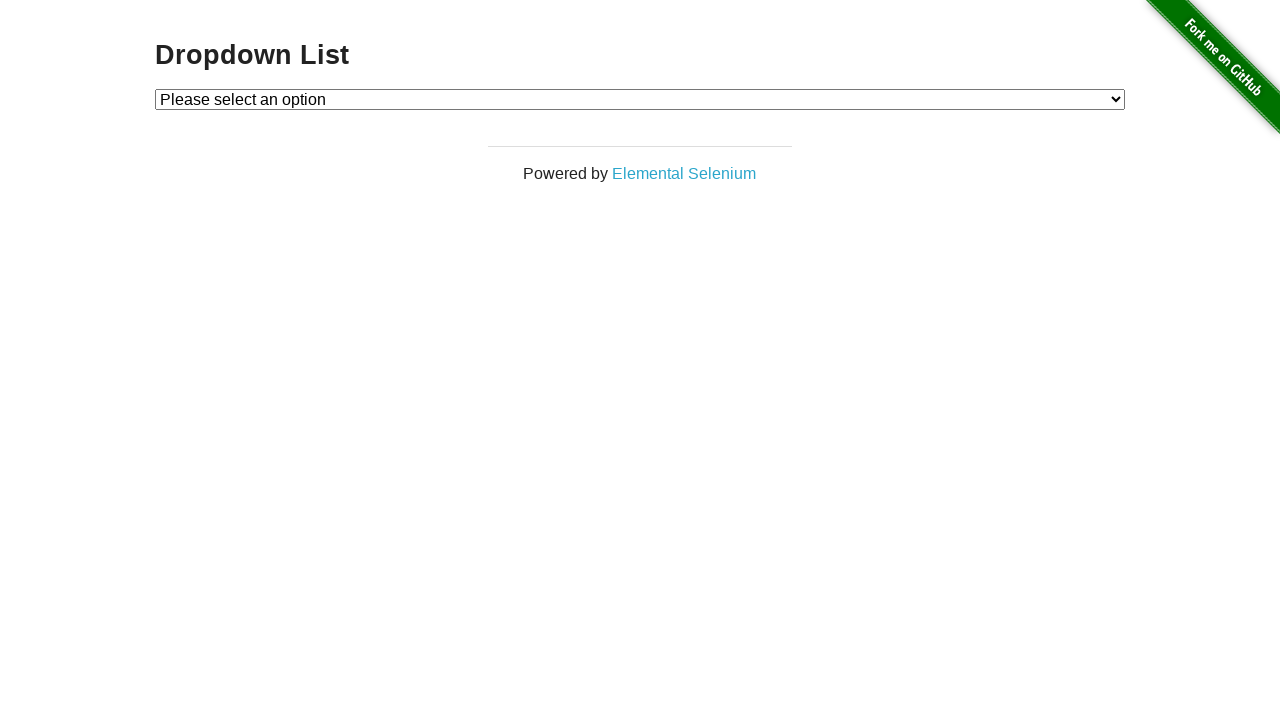

Selected 'Option 1' from dropdown on #dropdown
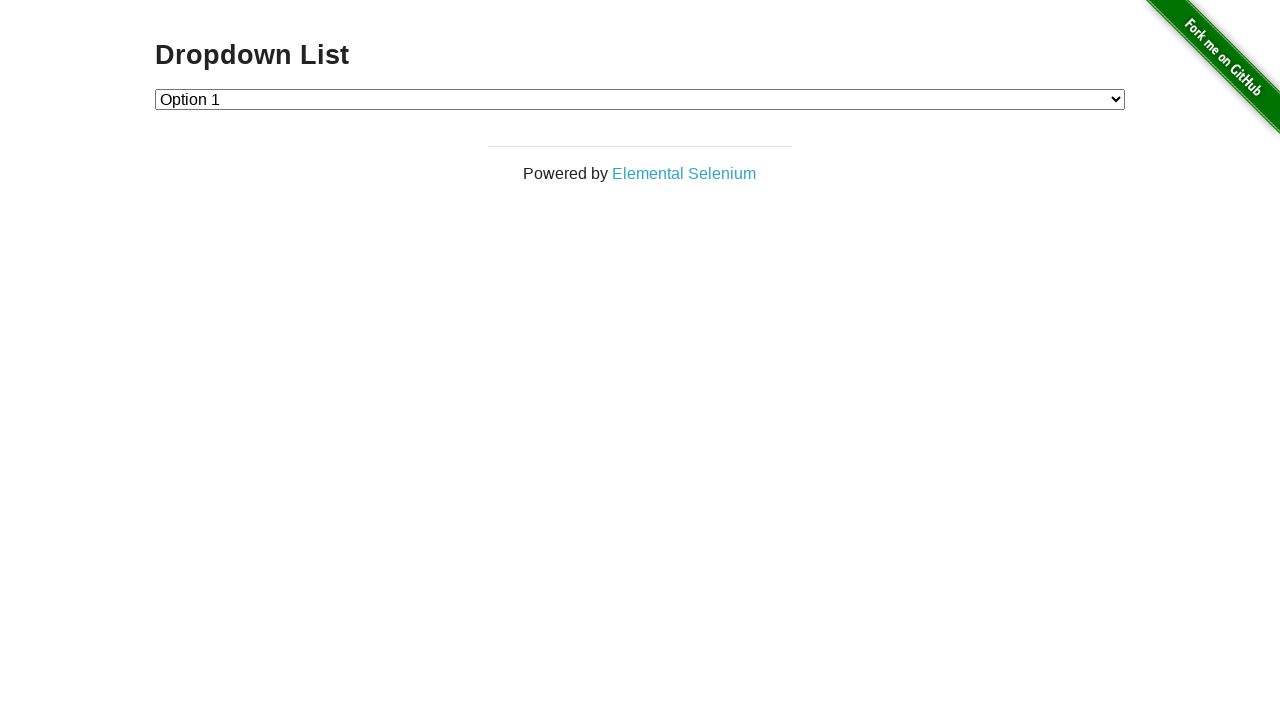

Retrieved selected dropdown value
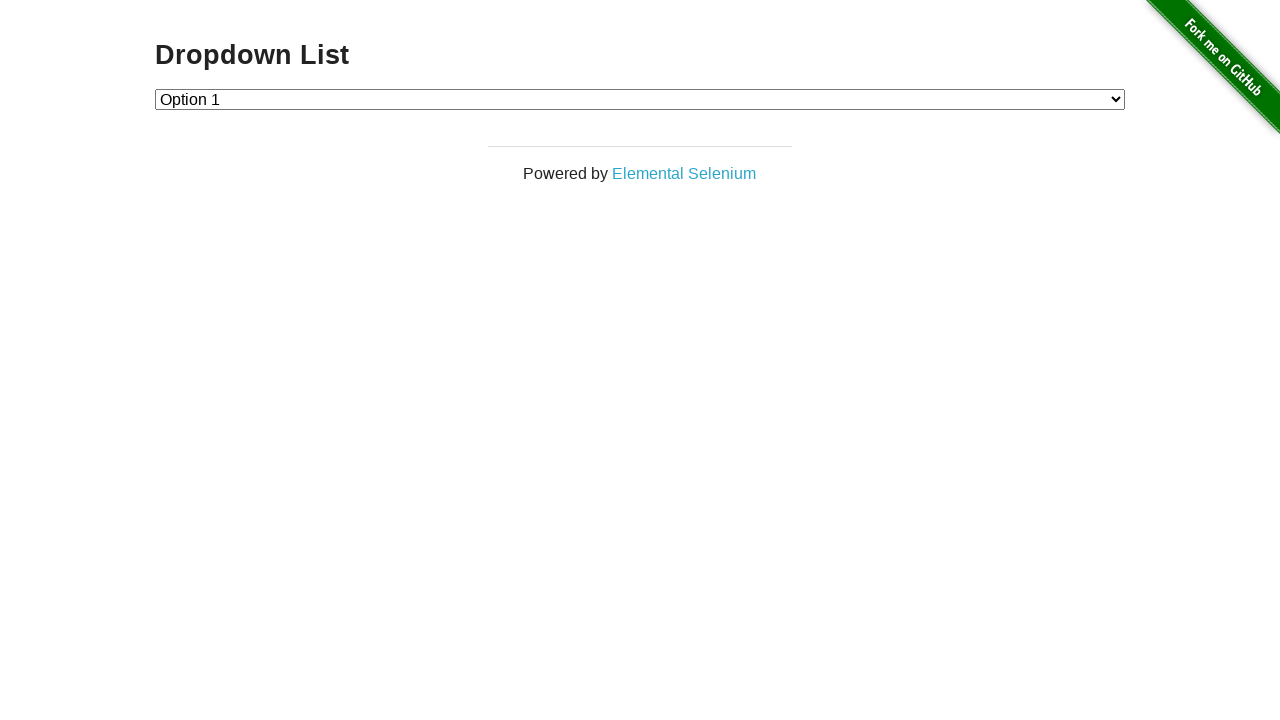

Verified that dropdown selection was successful - value is '1'
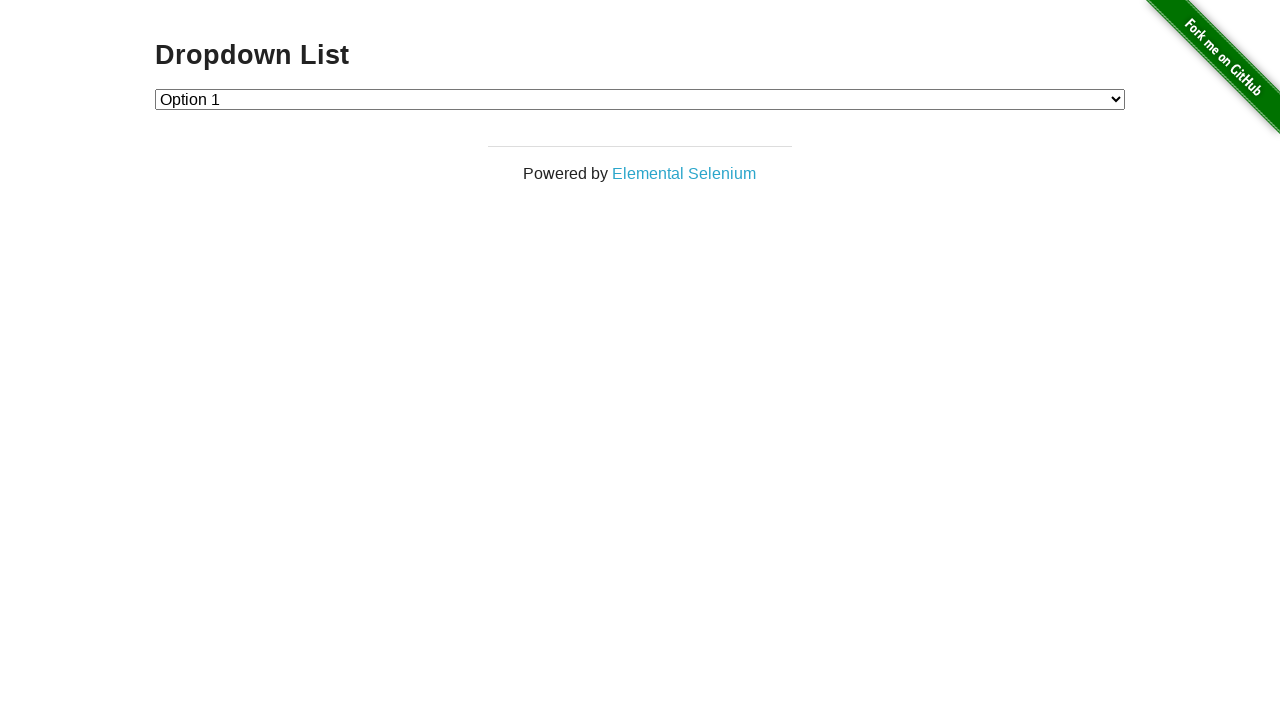

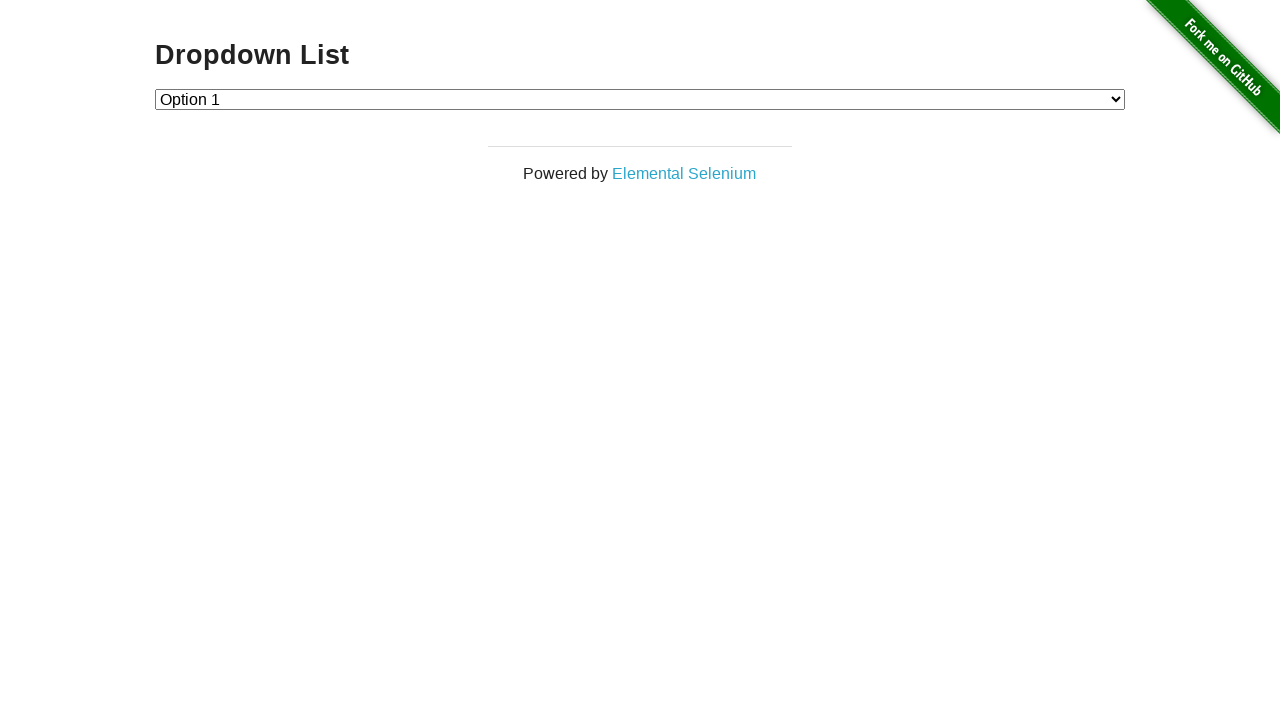